Tests keyboard key press functionality by sending SPACE and LEFT arrow keys to the page and verifying the displayed result text updates correctly.

Starting URL: http://the-internet.herokuapp.com/key_presses

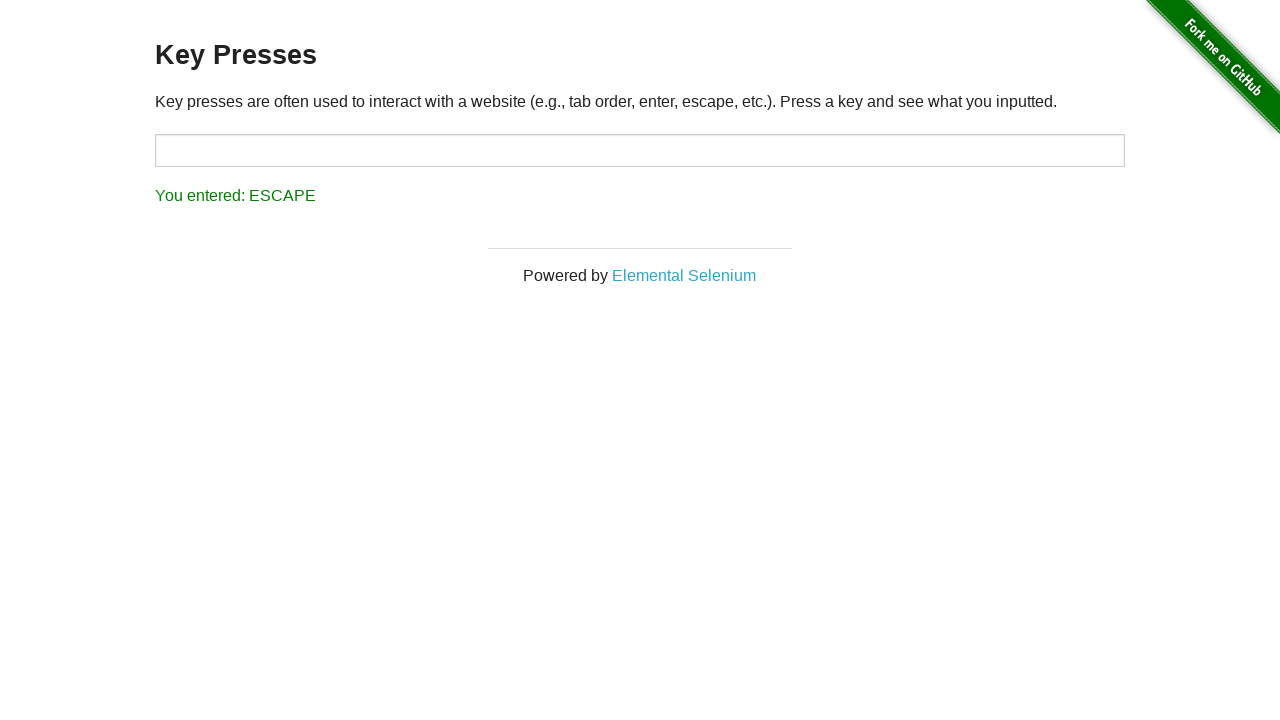

Pressed SPACE key on content area on #content
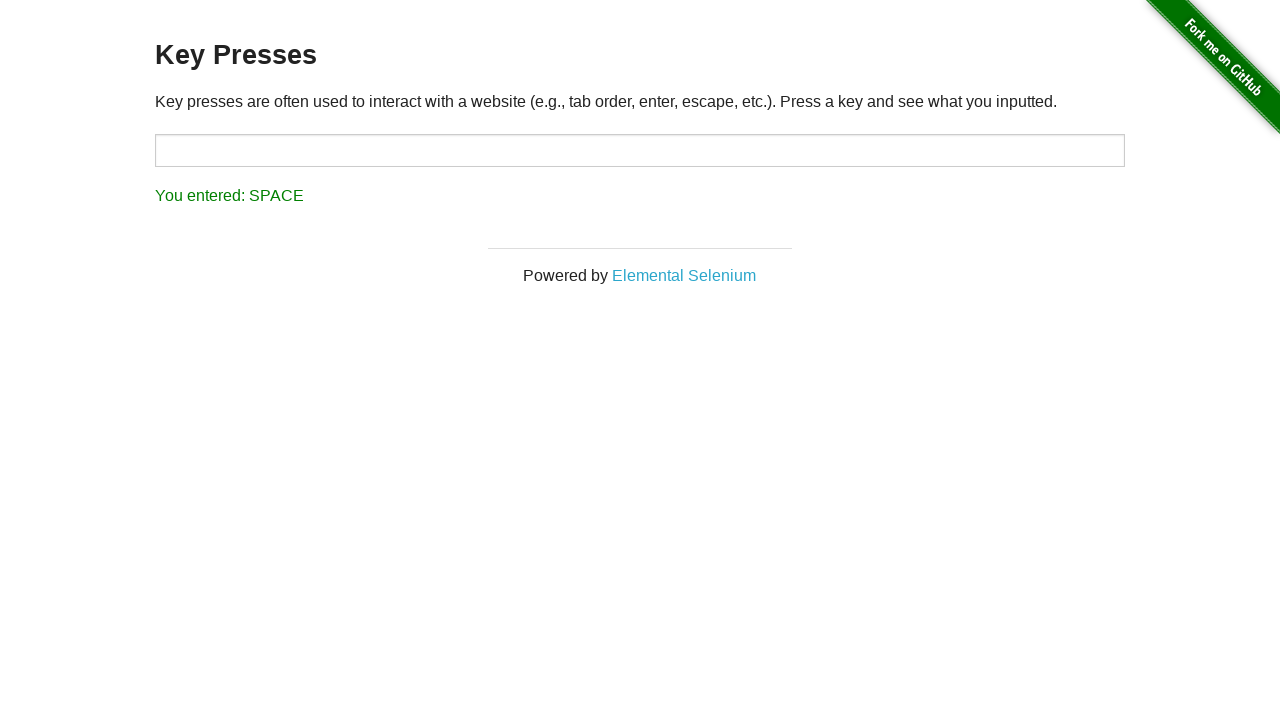

Retrieved result text after SPACE key press
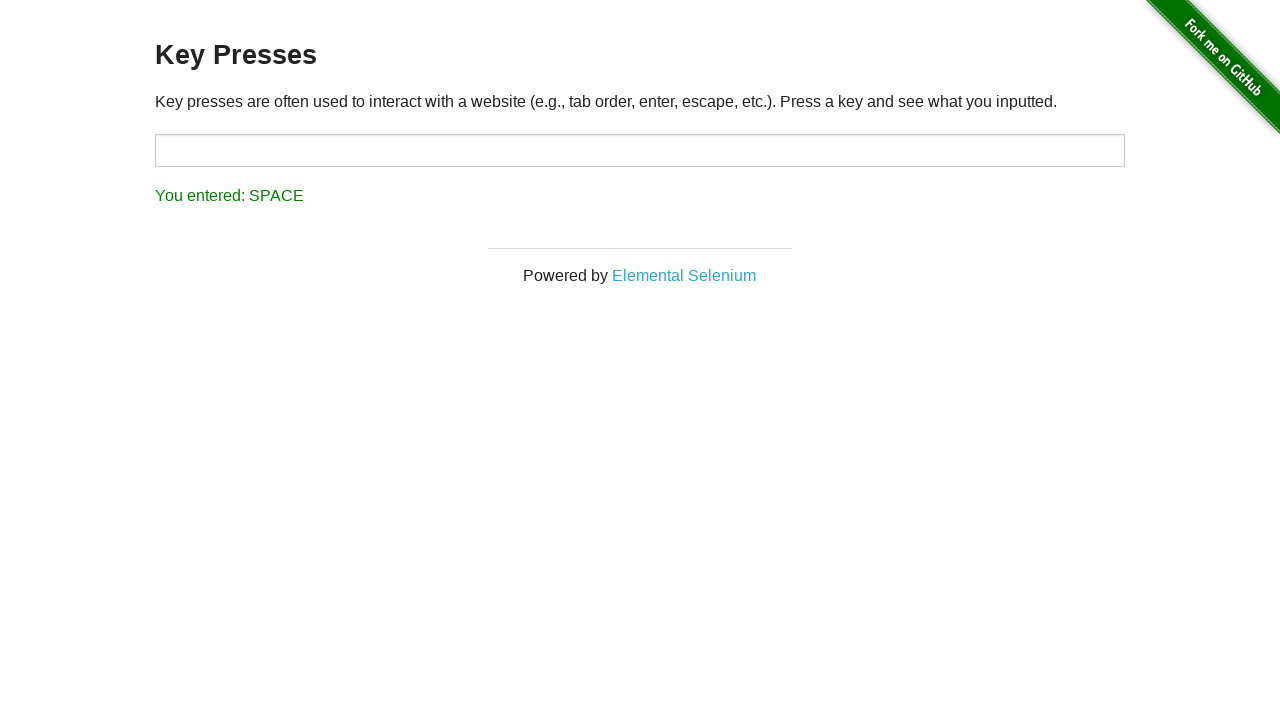

Verified result text displays 'You entered: SPACE'
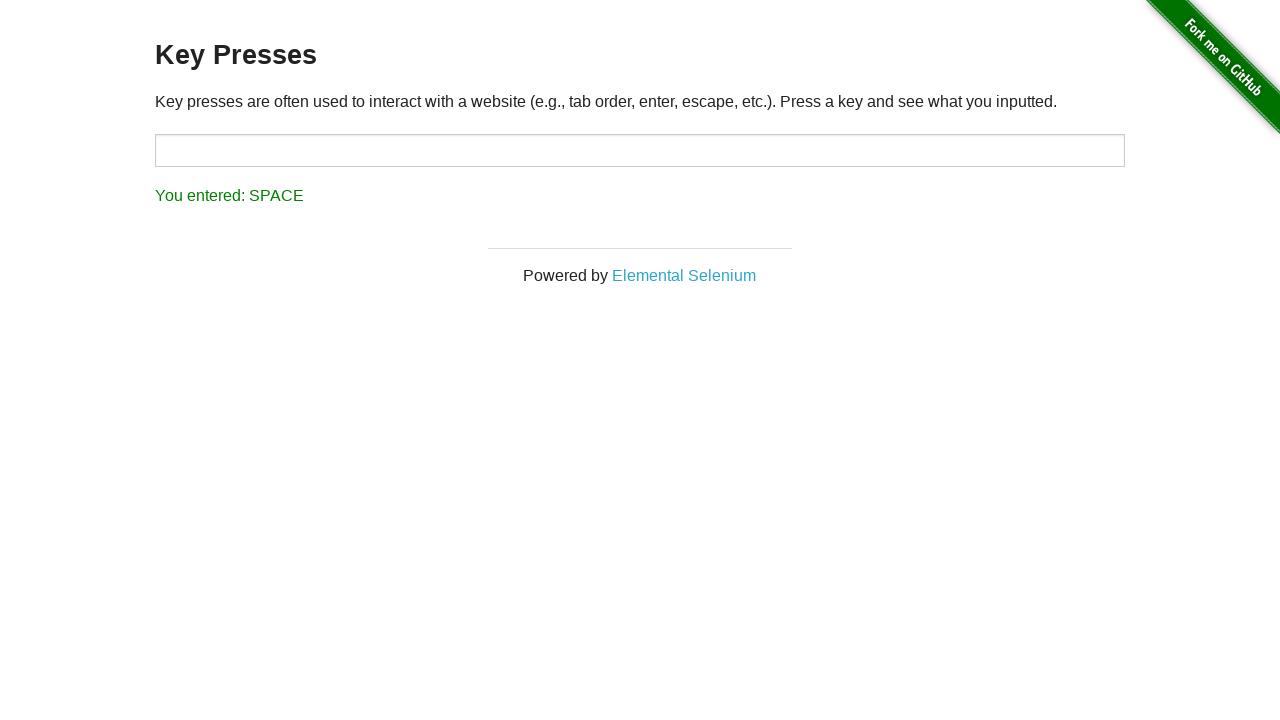

Pressed LEFT arrow key
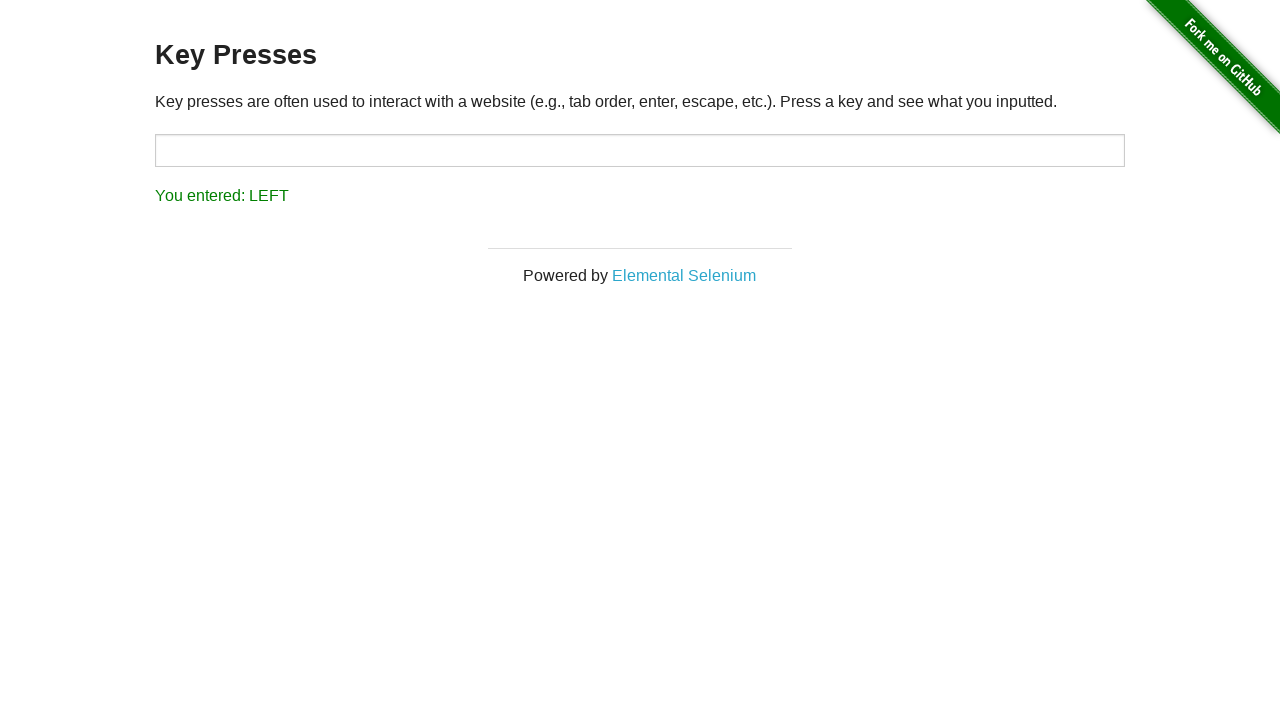

Retrieved result text after LEFT arrow key press
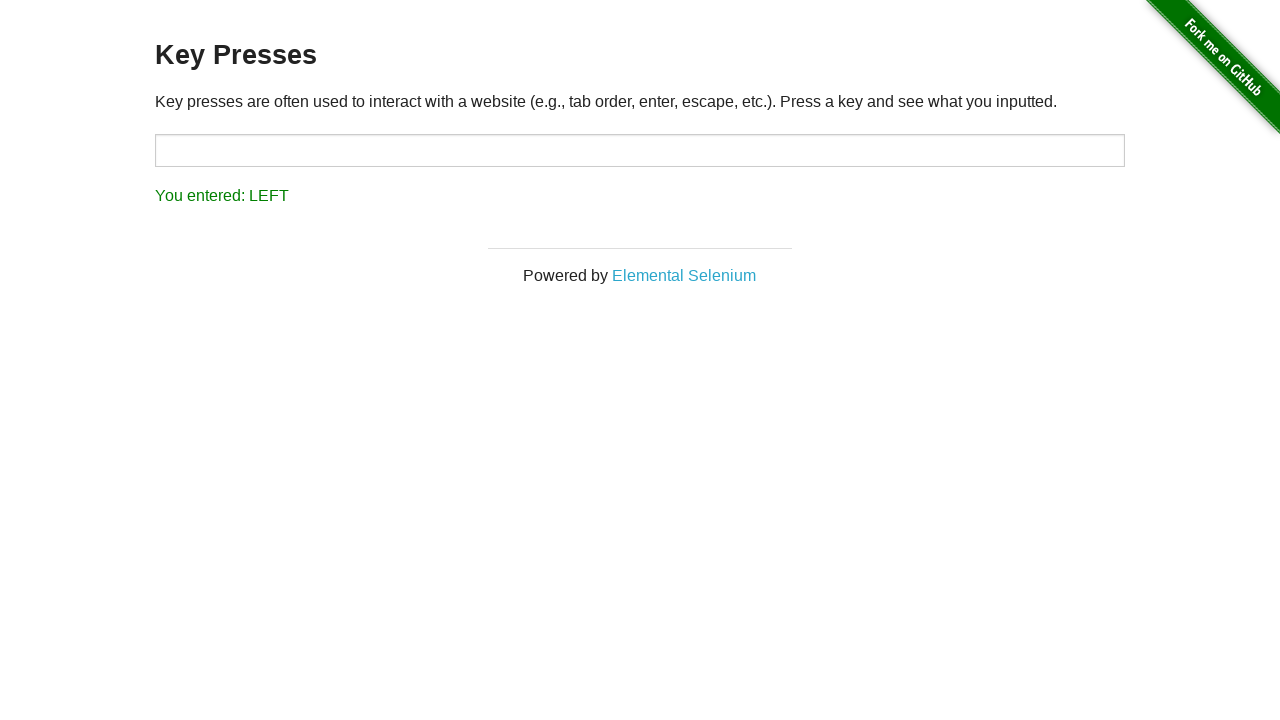

Verified result text displays 'You entered: LEFT'
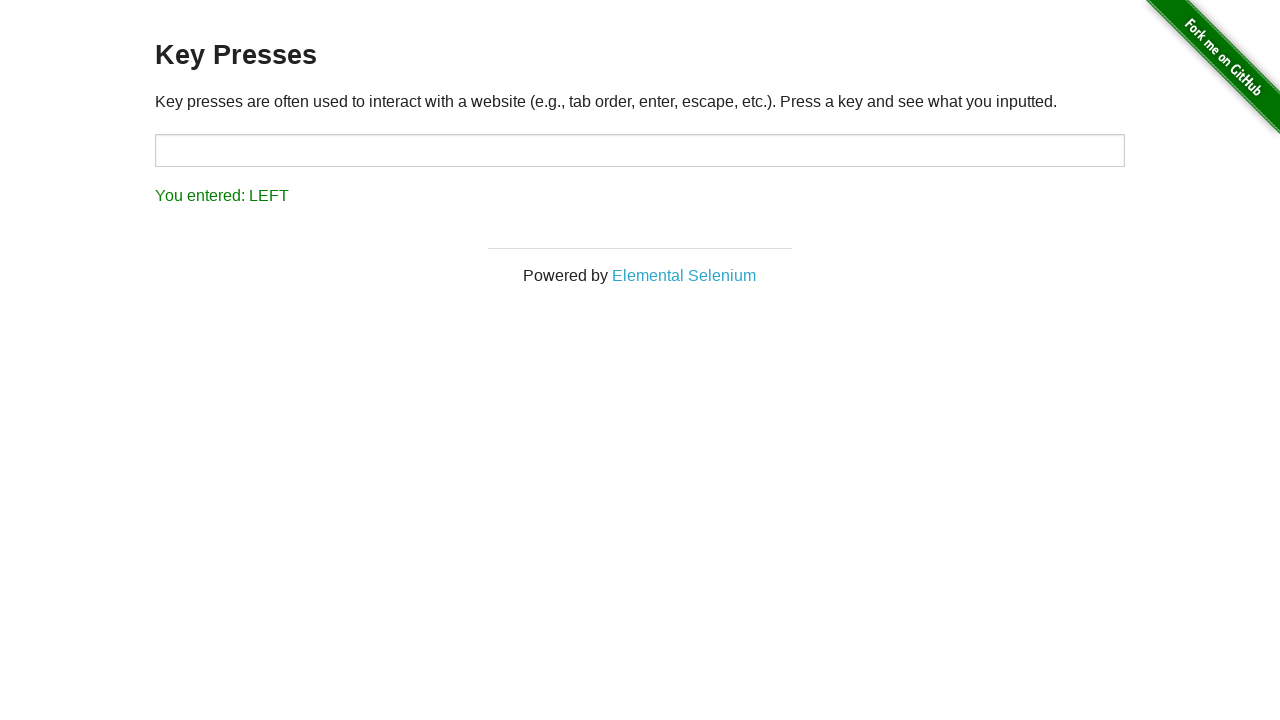

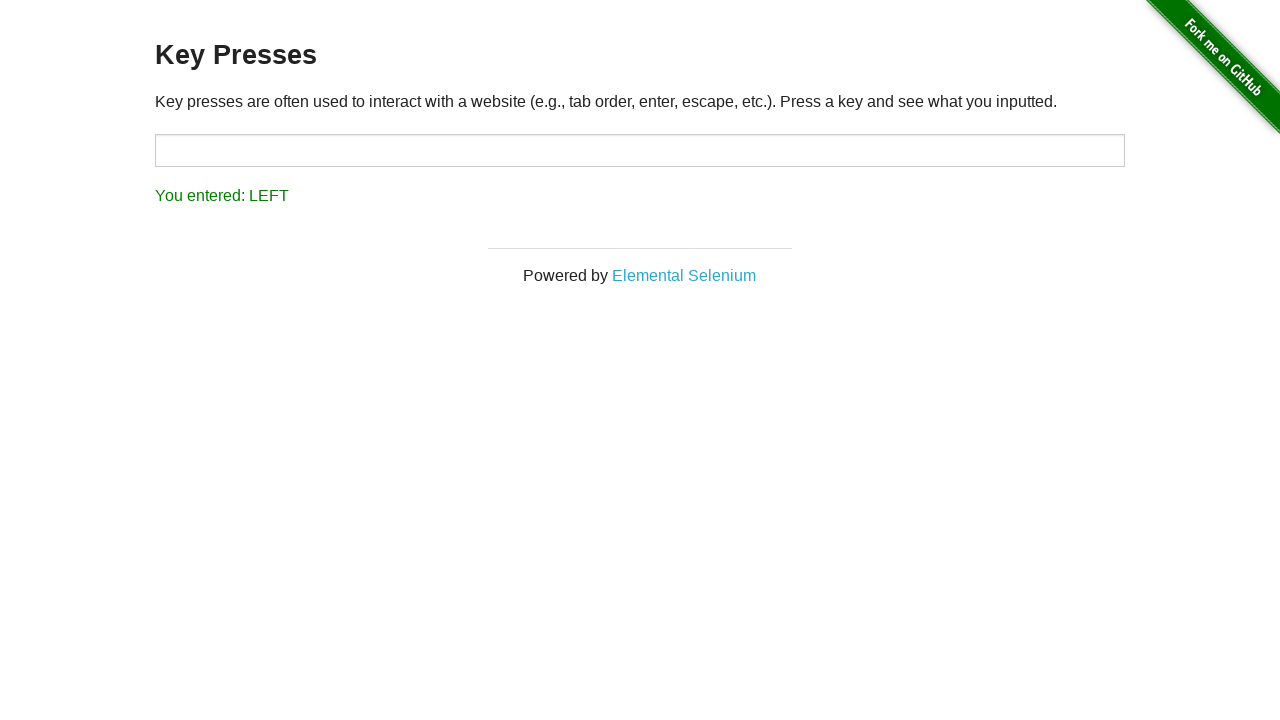